Tests input field functionality by entering "1000", refreshing the page, clearing the field, and then entering "2000"

Starting URL: http://the-internet.herokuapp.com/inputs

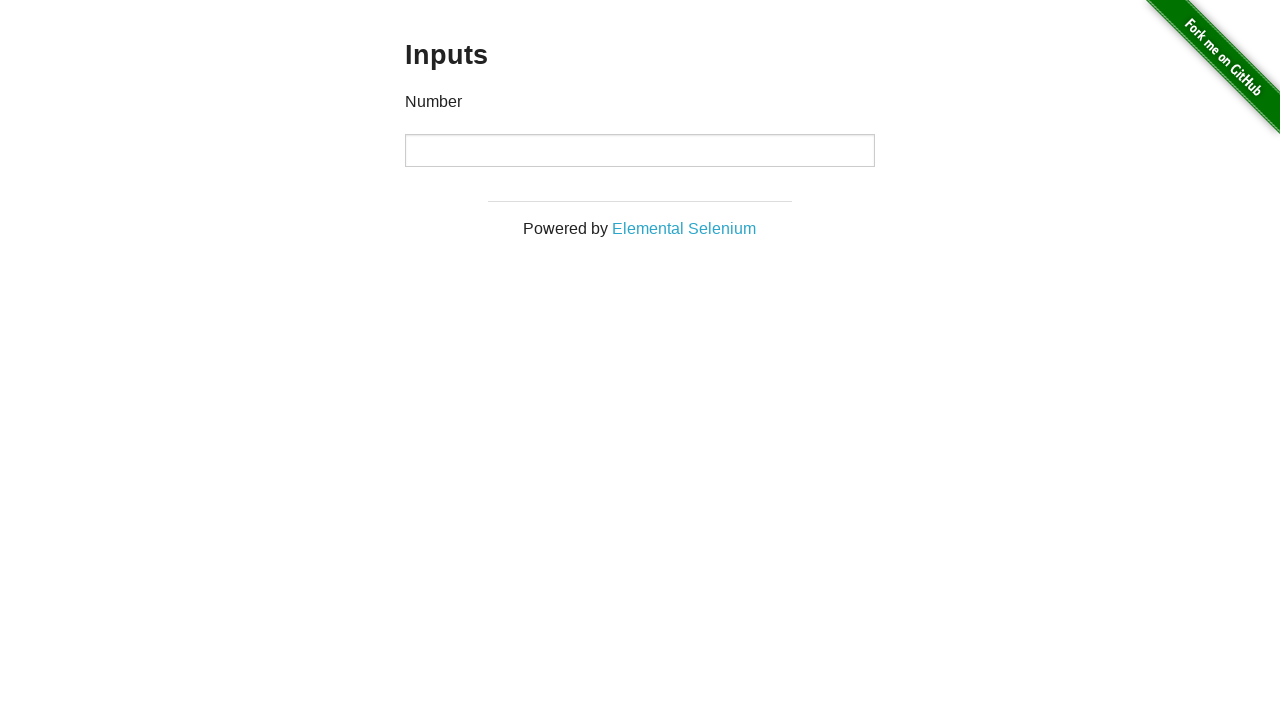

Entered '1000' into the input field on input
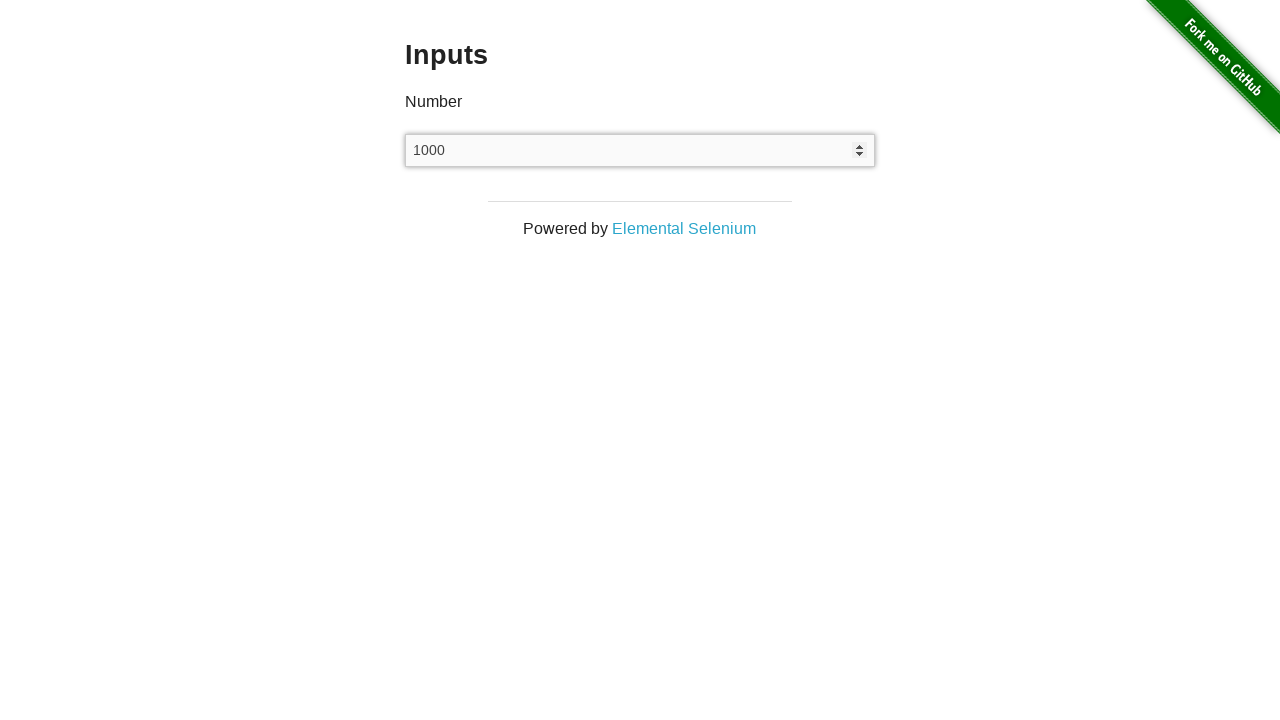

Refreshed the page
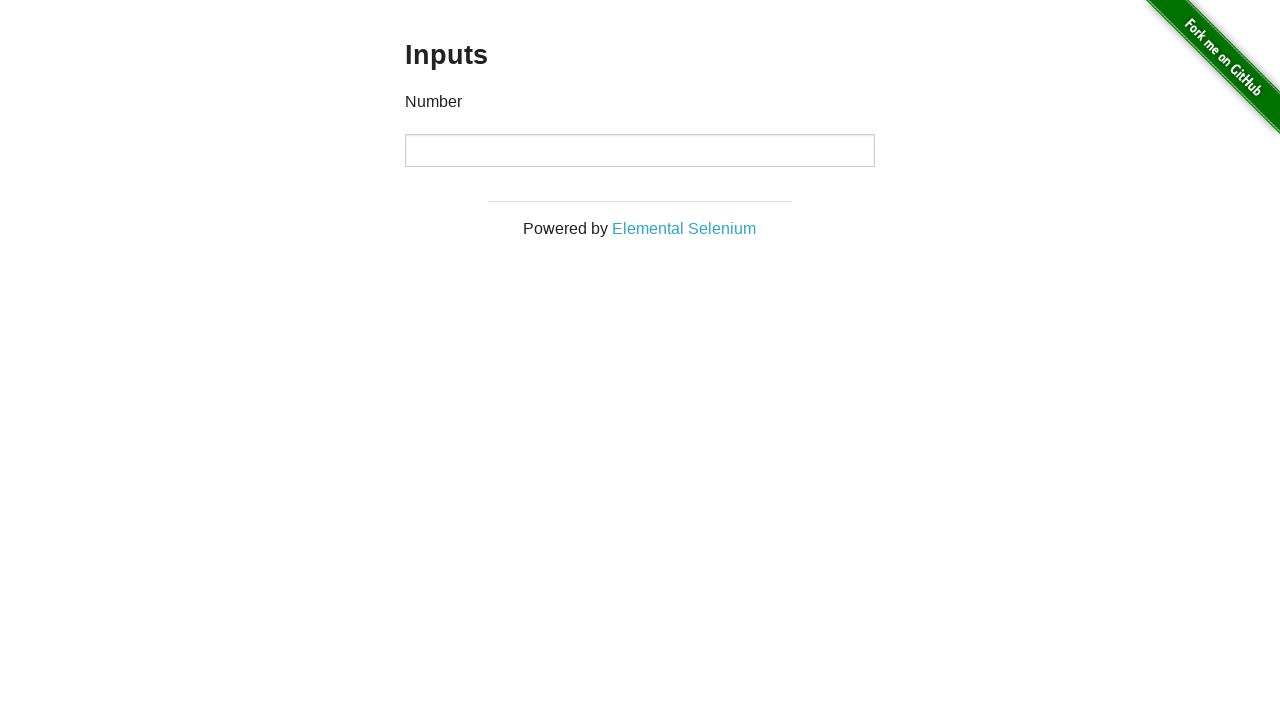

Cleared the input field on input
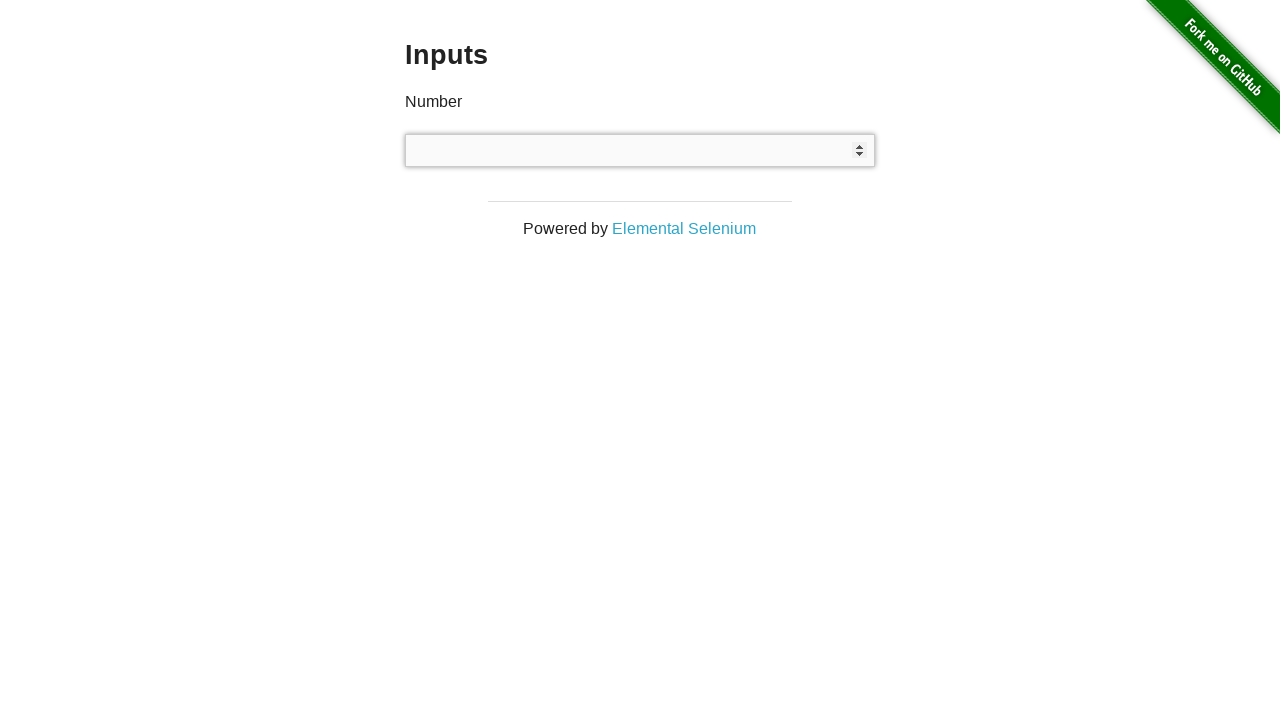

Entered '2000' into the input field on input
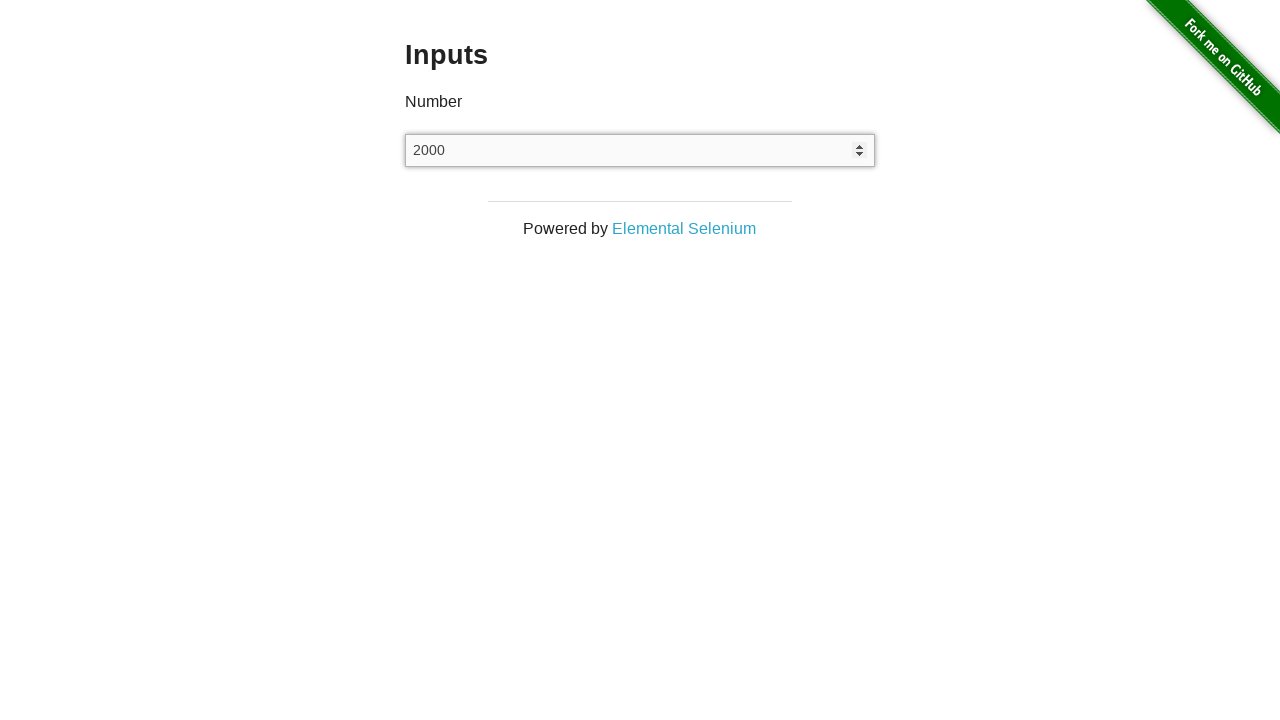

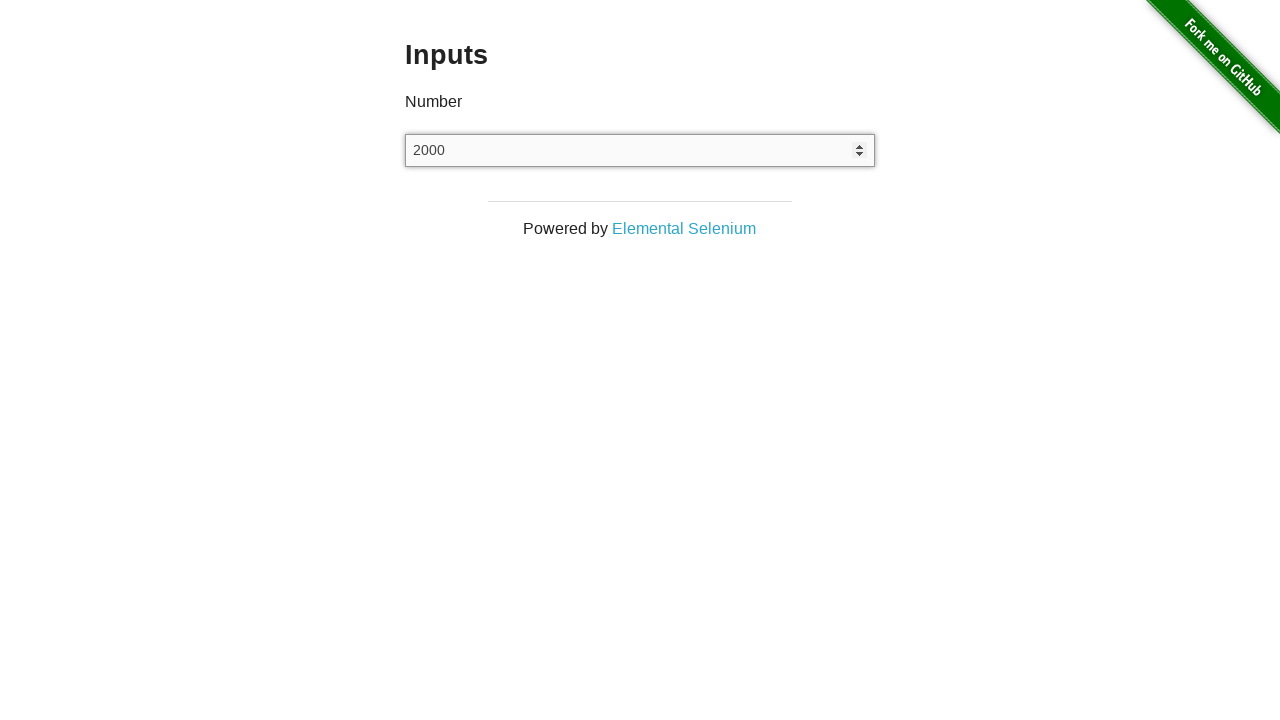